Tests hoverable dropdown menu navigation by hovering over menu items in sequence to access nested submenus

Starting URL: https://vins-udemy.s3.amazonaws.com/java/html/drop-down.html

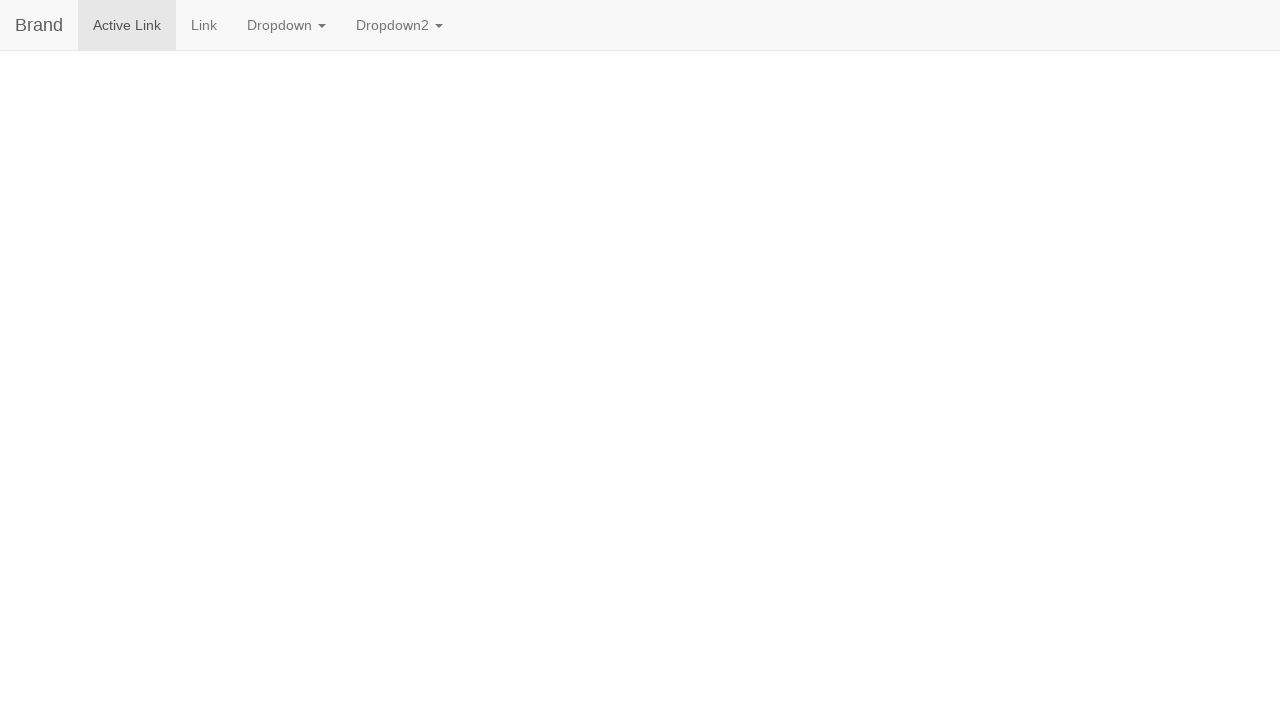

Hovered over main 'Dropdown' menu item to reveal dropdown at (286, 25) on text=Dropdown
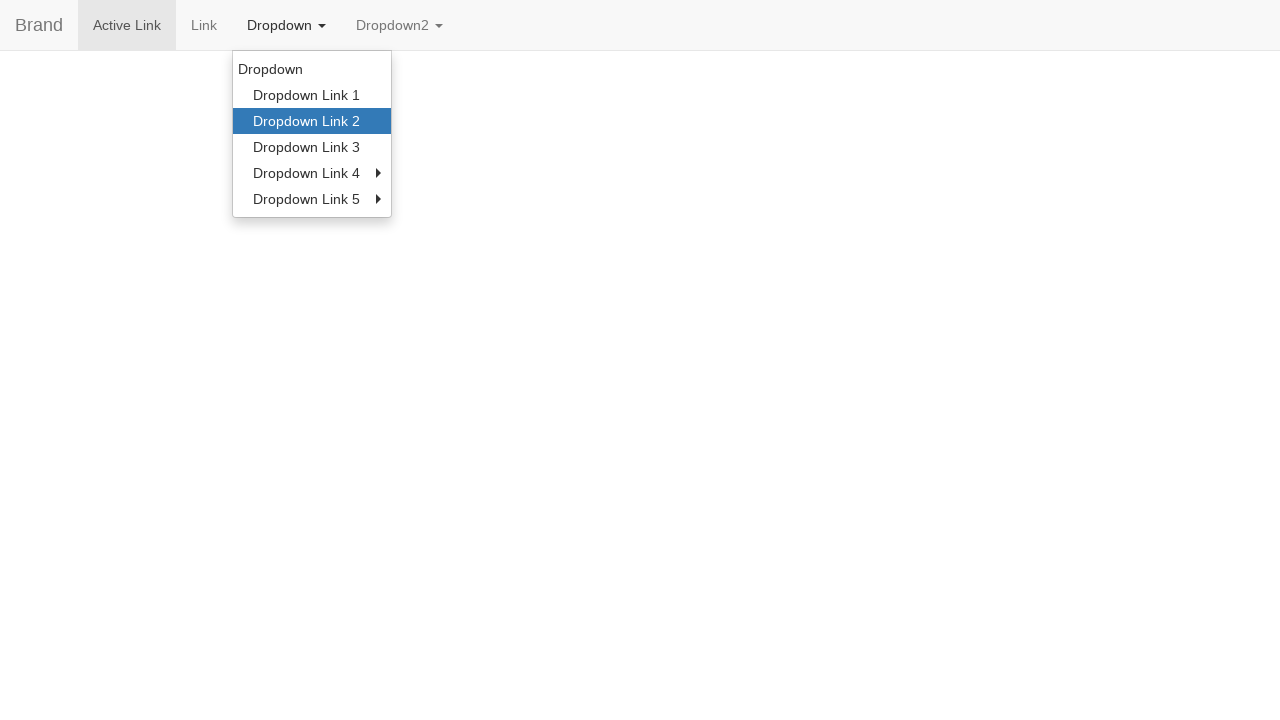

Hovered over 'Dropdown Link 2' in the dropdown menu at (312, 121) on text=Dropdown Link 2
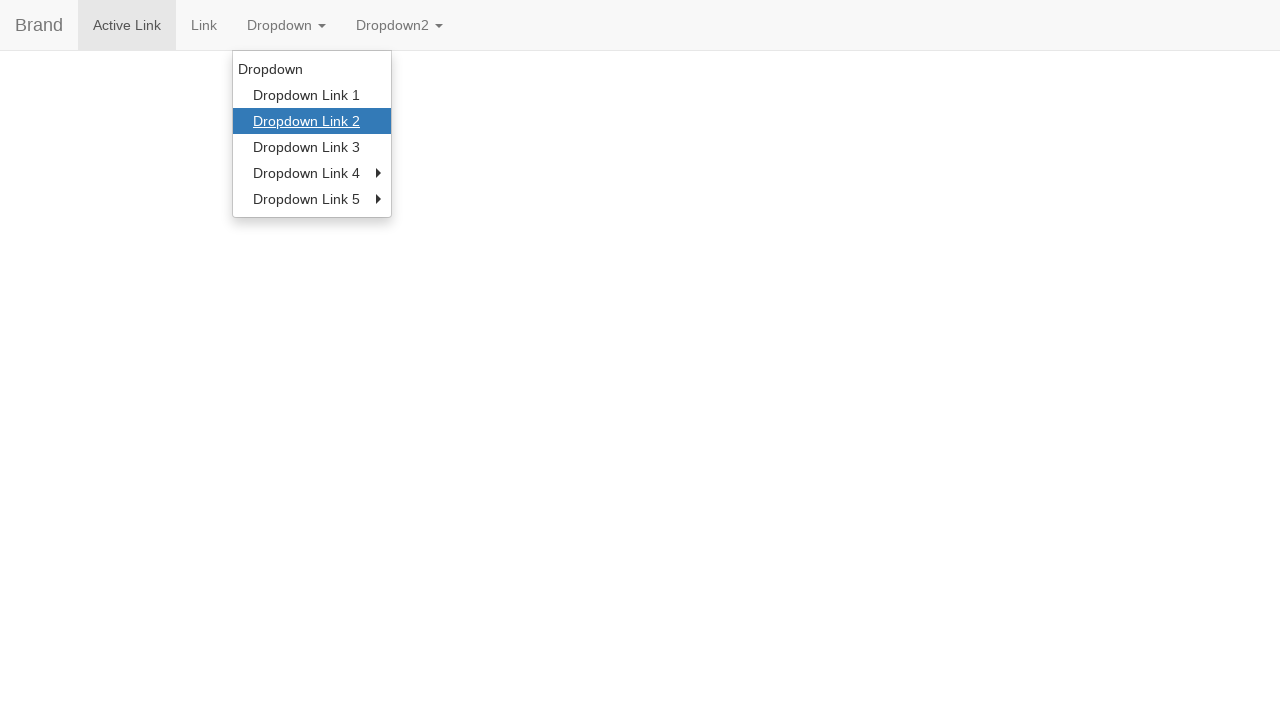

Hovered over main 'Dropdown' menu item to reveal dropdown at (286, 25) on text=Dropdown
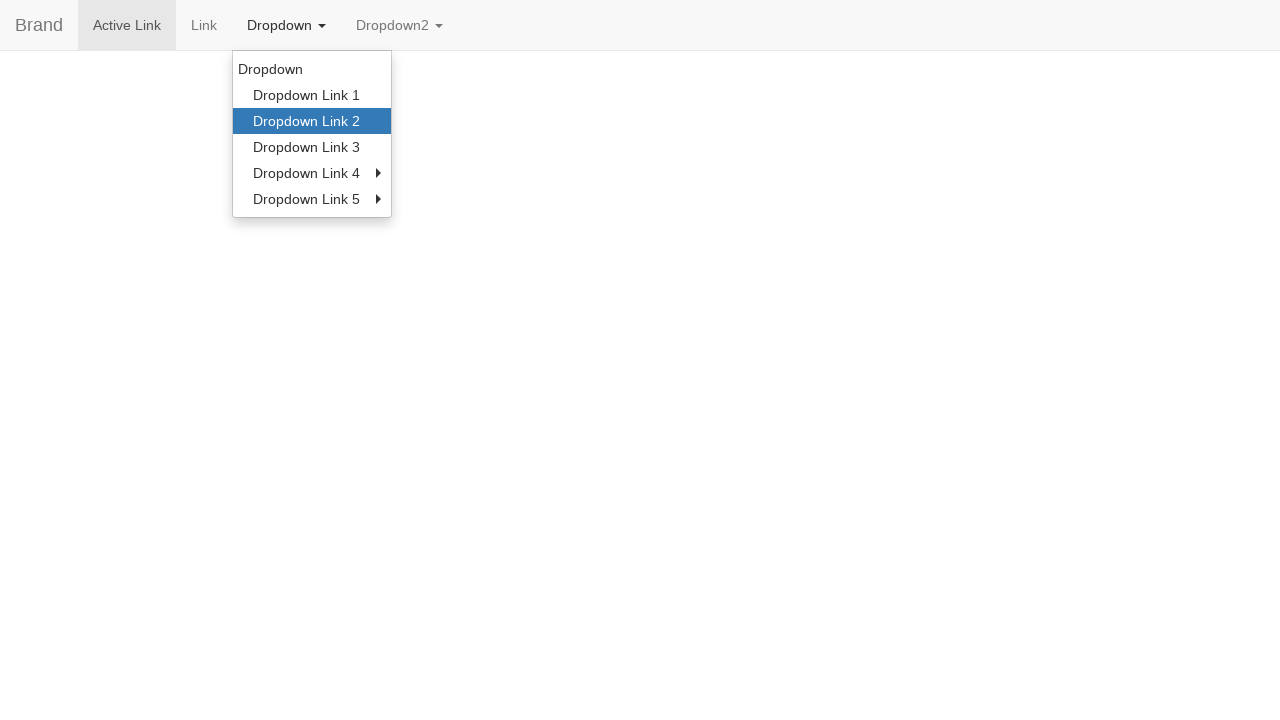

Hovered over 'Dropdown Link 5' to reveal nested submenu at (312, 199) on text=Dropdown Link 5
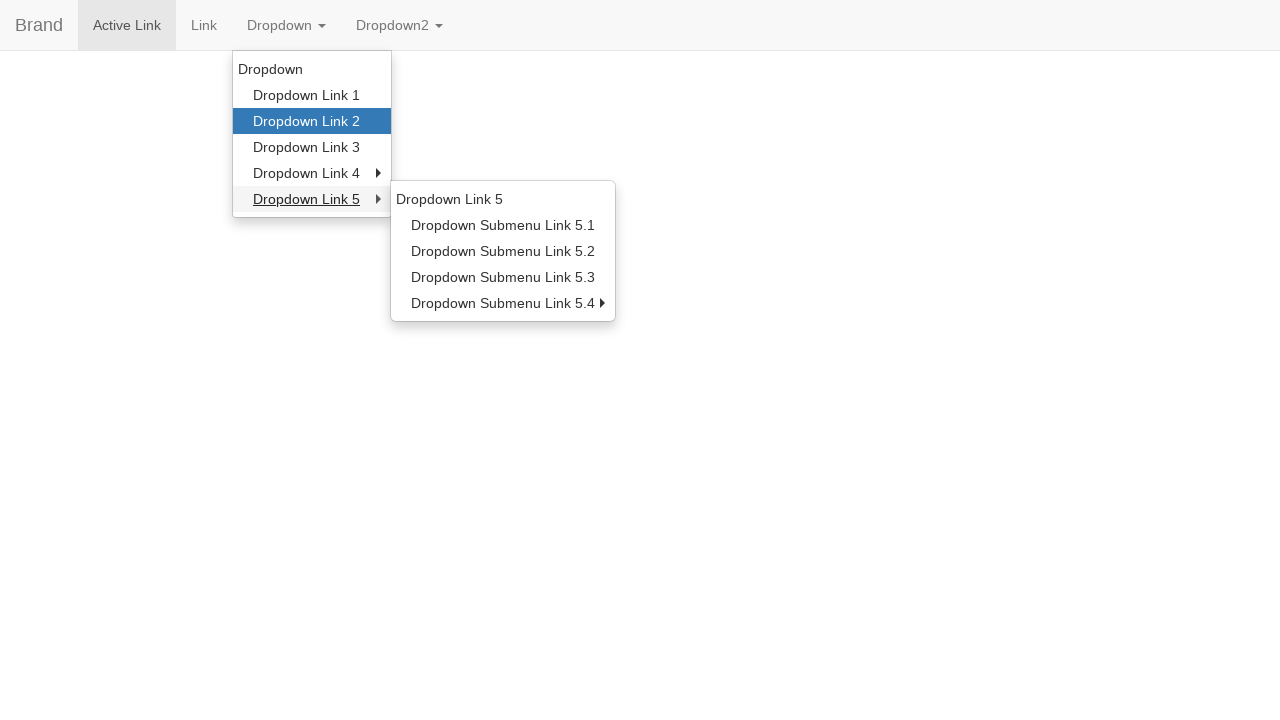

Hovered over 'Dropdown Submenu Link 5.1' in the nested submenu at (503, 225) on text=Dropdown Submenu Link 5.1
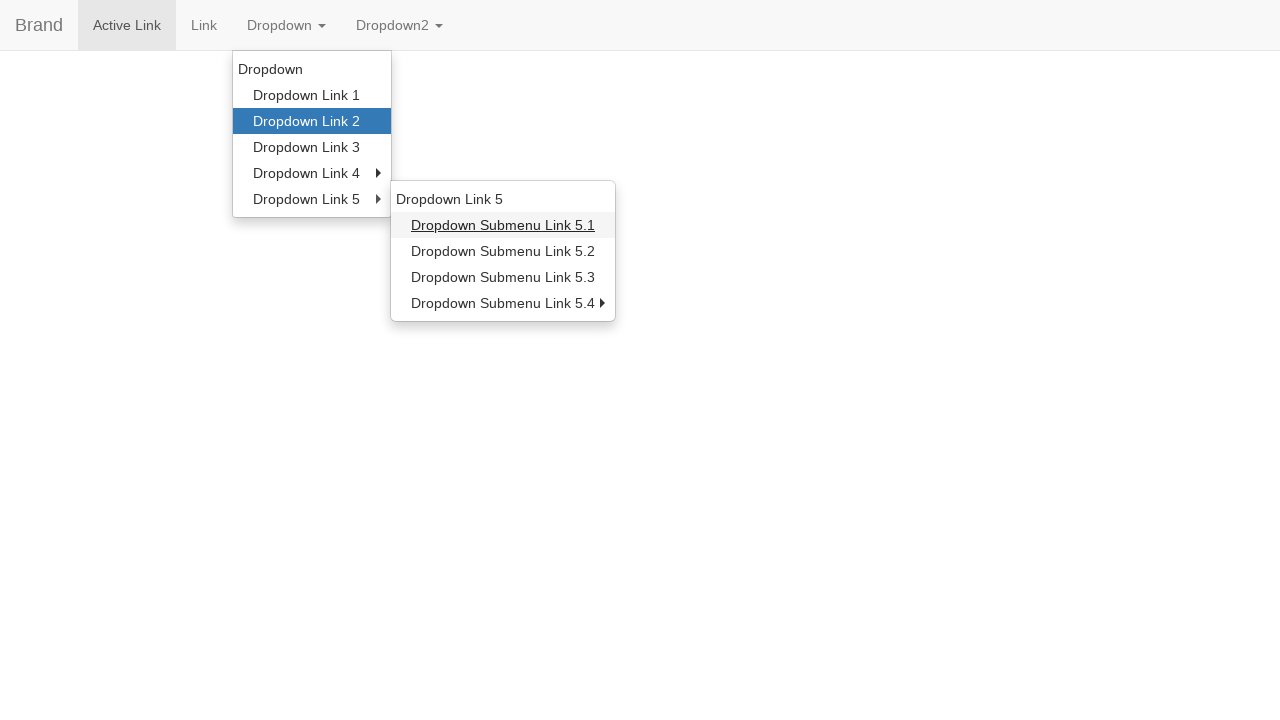

Hovered over main 'Dropdown' menu item to reveal dropdown at (286, 25) on text=Dropdown
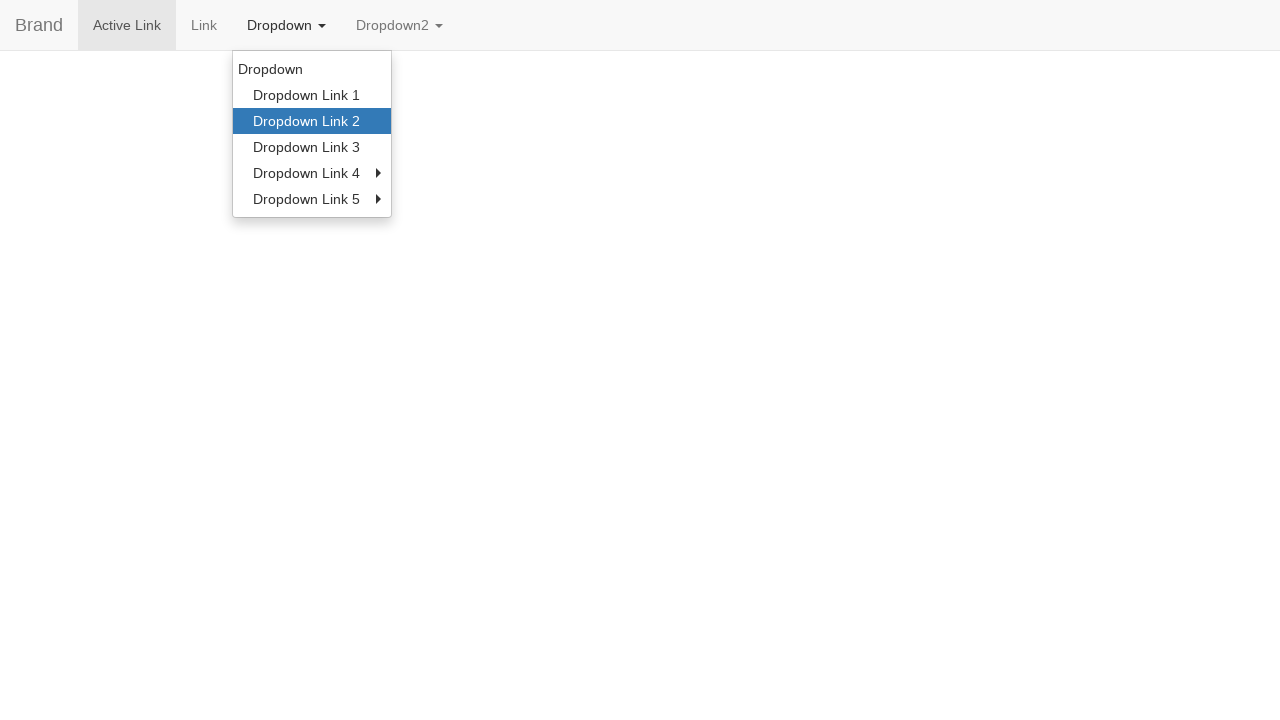

Hovered over 'Dropdown Link 5' to reveal nested submenu at (312, 199) on text=Dropdown Link 5
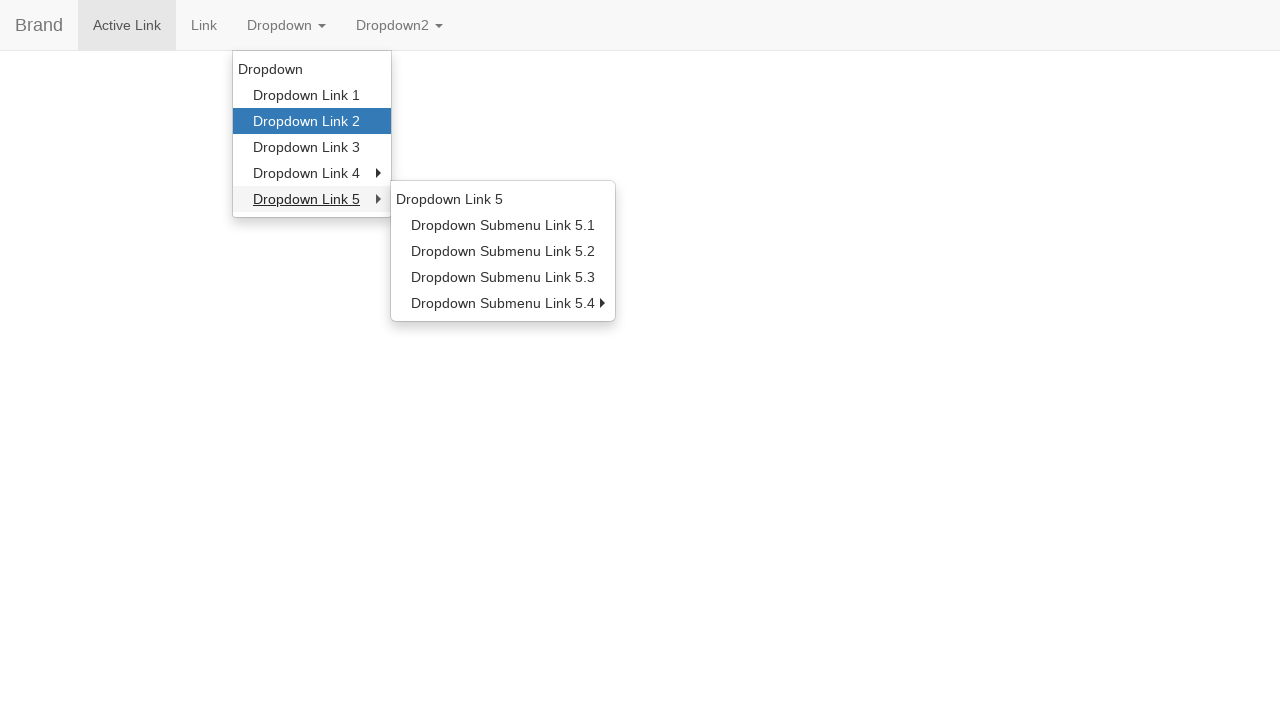

Hovered over 'Dropdown Submenu Link 5.4' to reveal further nested submenu at (503, 303) on text=Dropdown Submenu Link 5.4
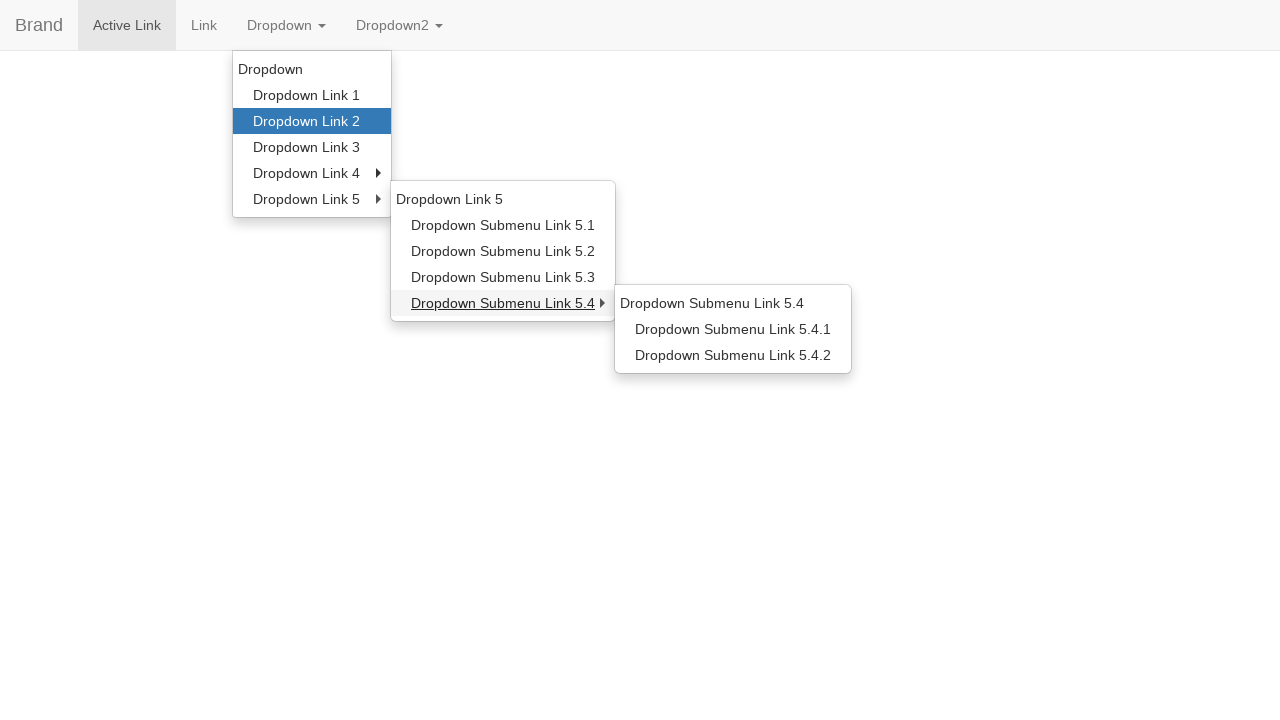

Hovered over 'Dropdown Submenu Link 5.4.2' in the deeply nested submenu at (733, 355) on text=Dropdown Submenu Link 5.4.2
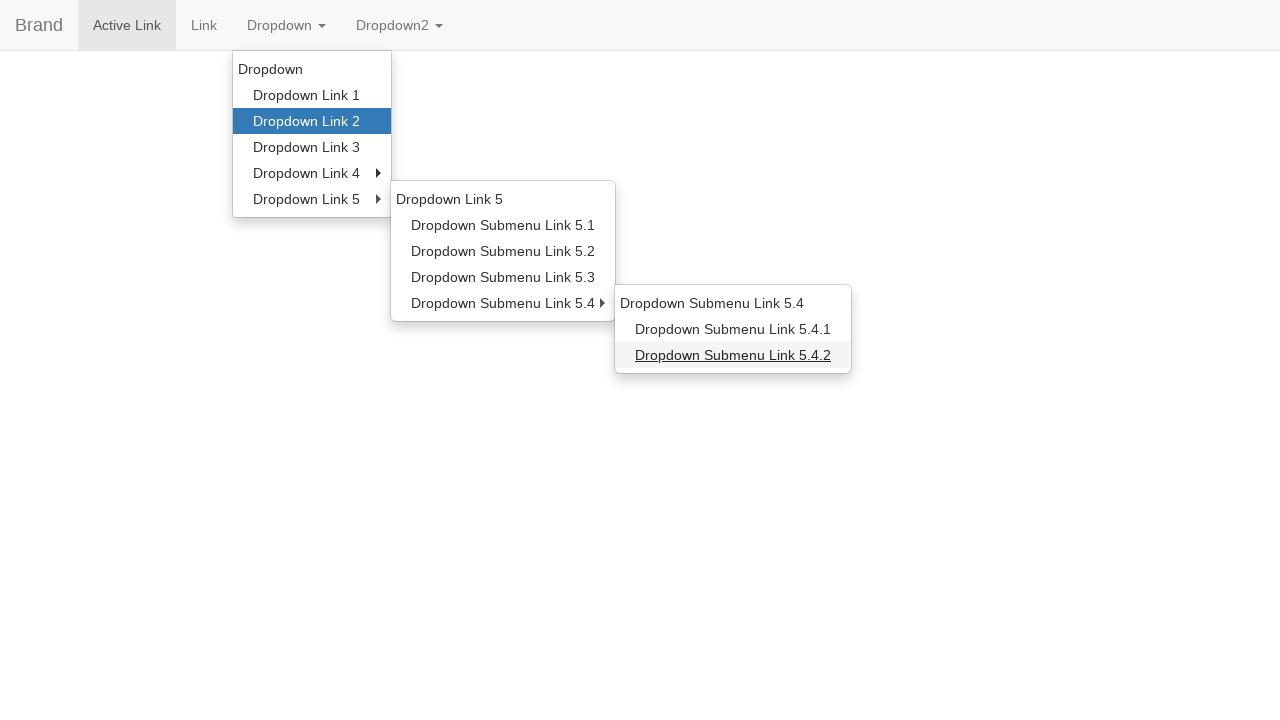

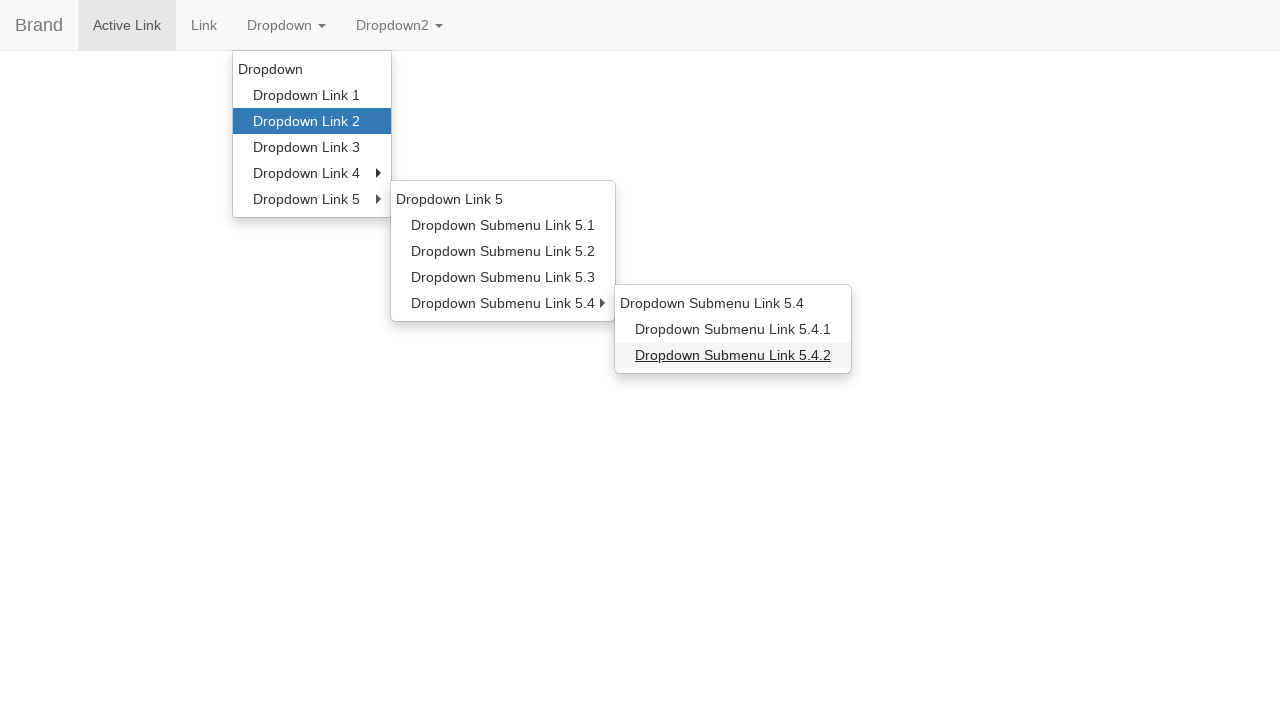